Tests injecting jQuery Growl library into a page via JavaScript execution and displaying notification messages. The test loads jQuery, jQuery Growl script and CSS, then triggers various growl notifications.

Starting URL: http://the-internet.herokuapp.com

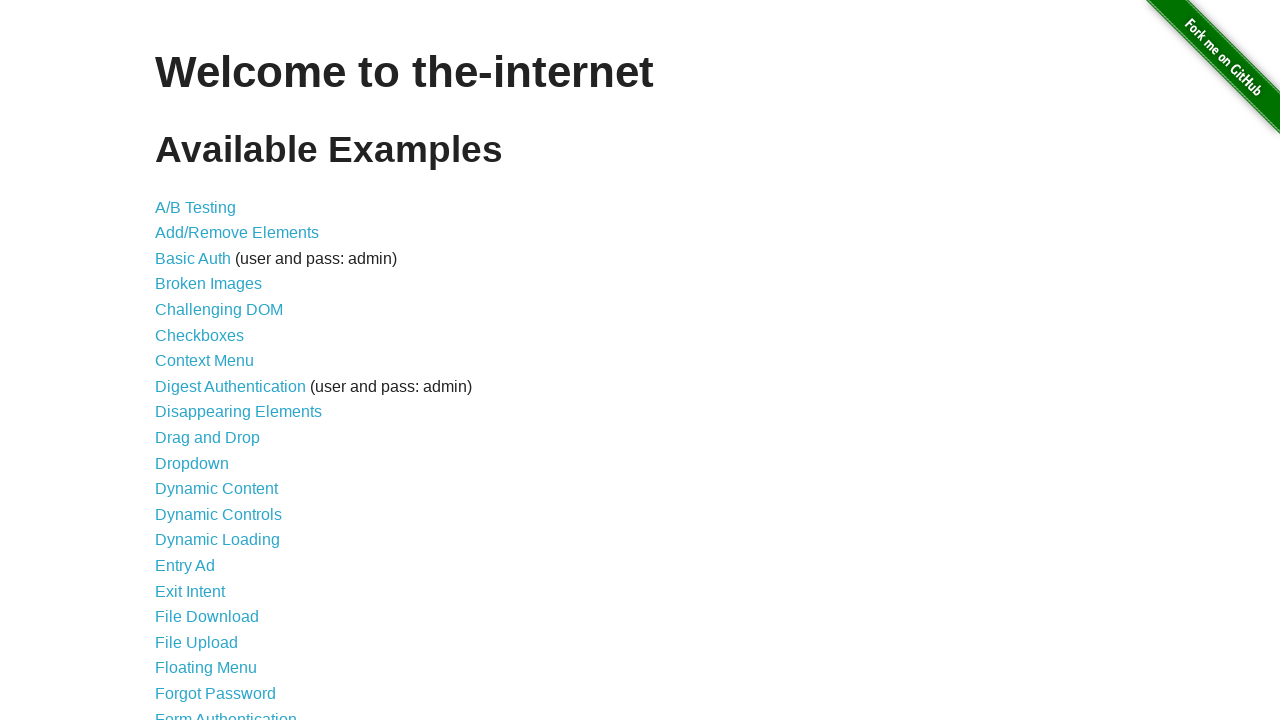

Injected jQuery library into page
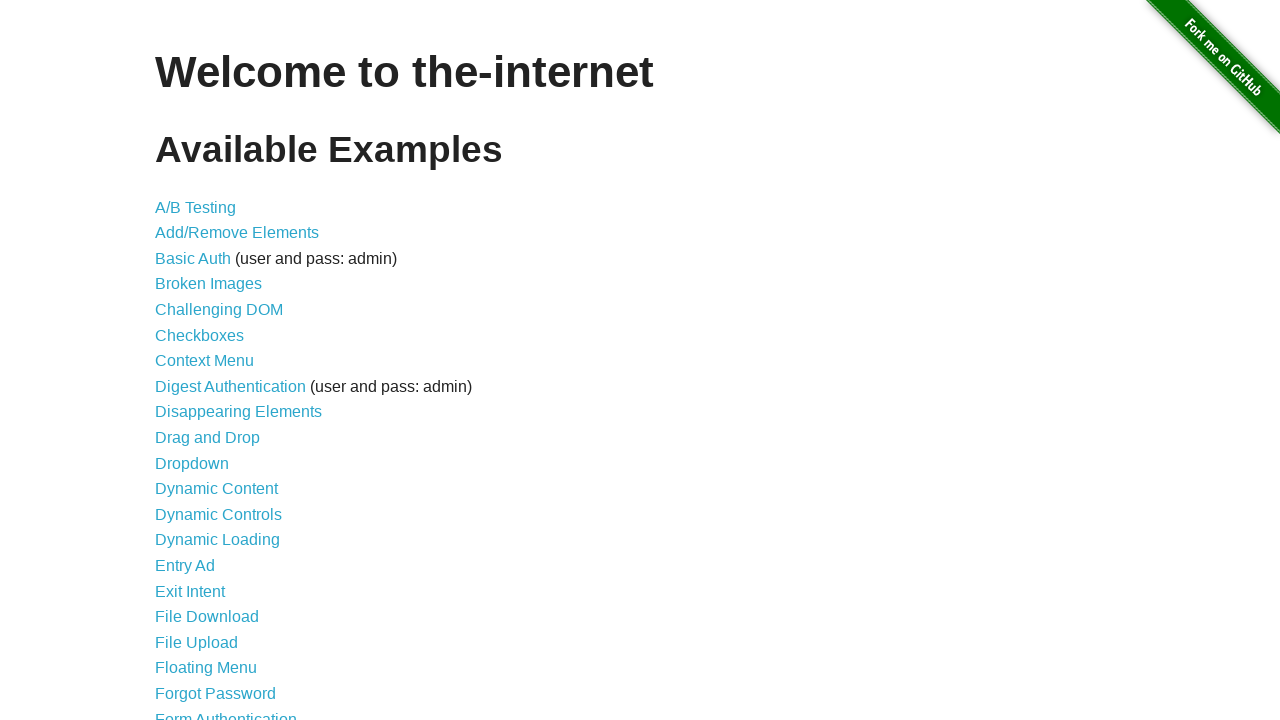

Loaded jQuery Growl script via getScript
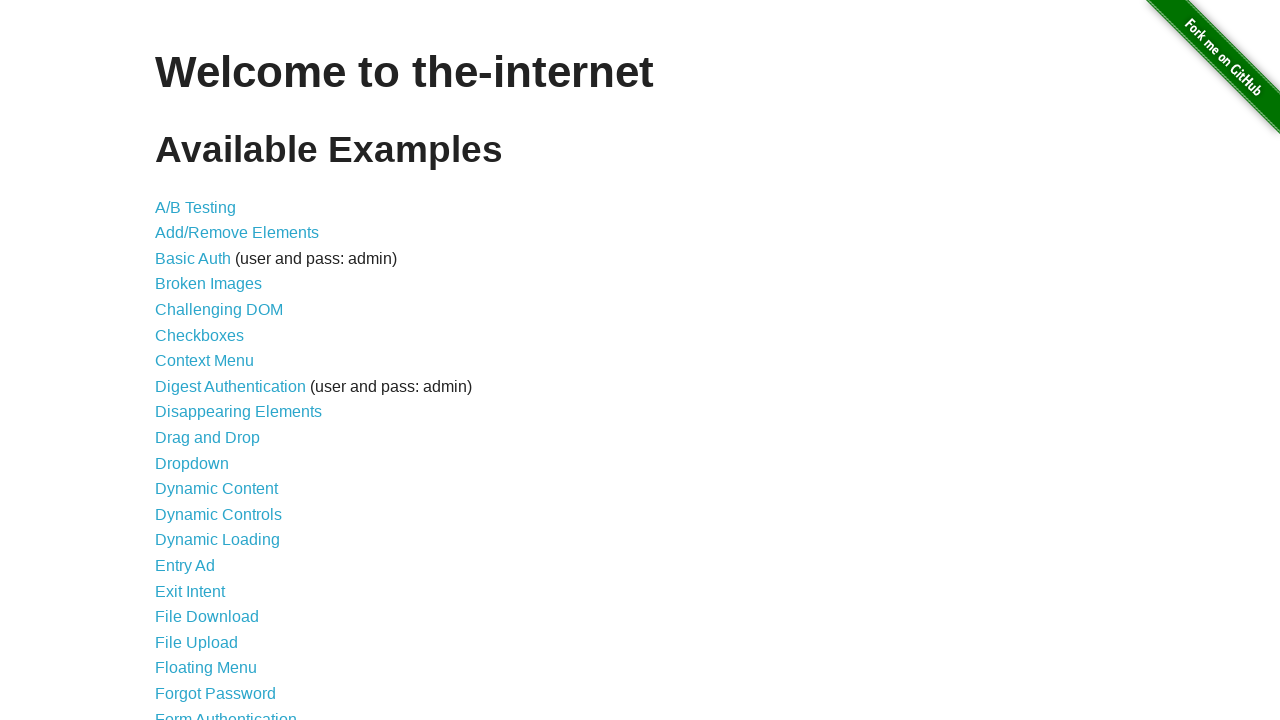

Injected jQuery Growl CSS stylesheet into page
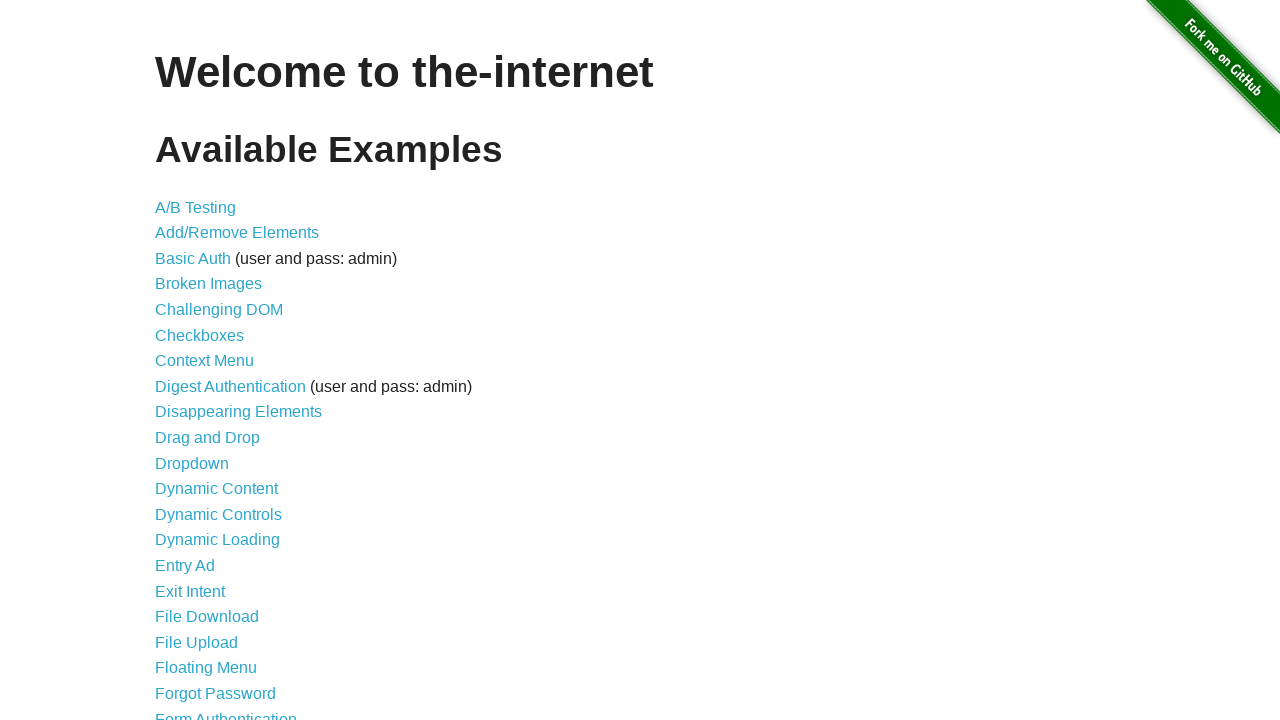

Waited for jQuery Growl resources to load
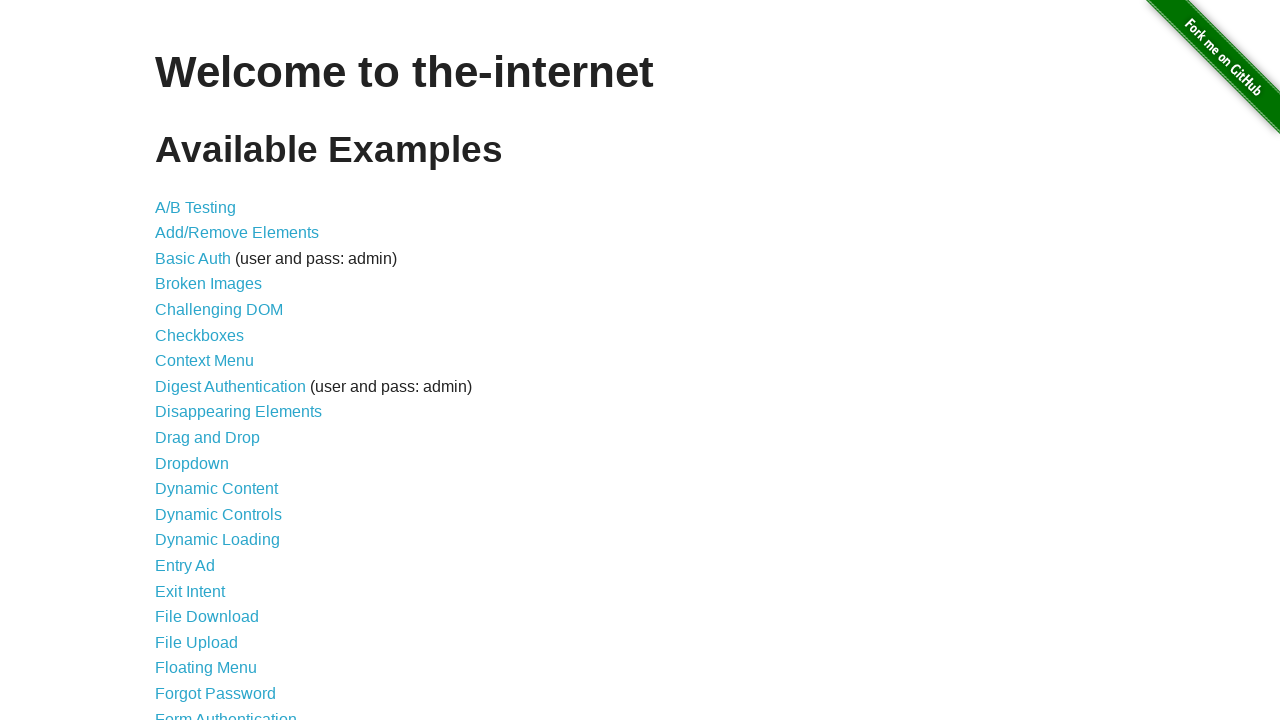

Displayed basic growl notification with title 'GET'
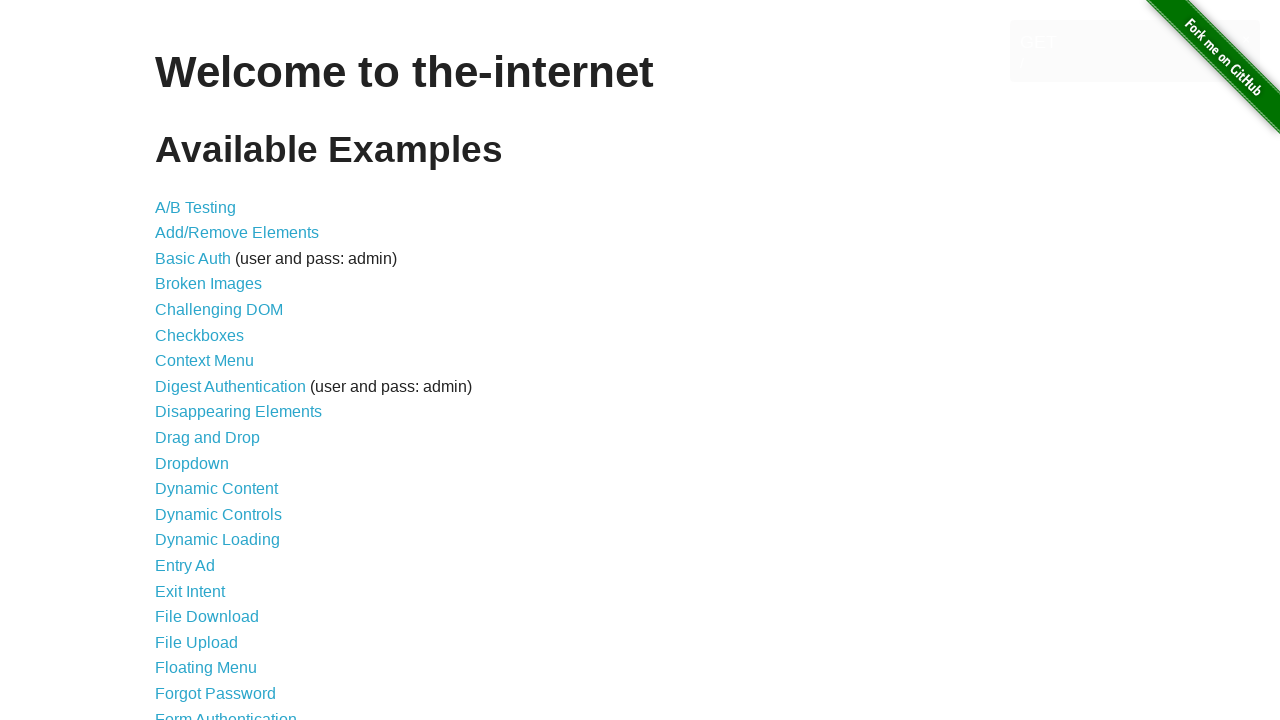

Displayed error growl notification
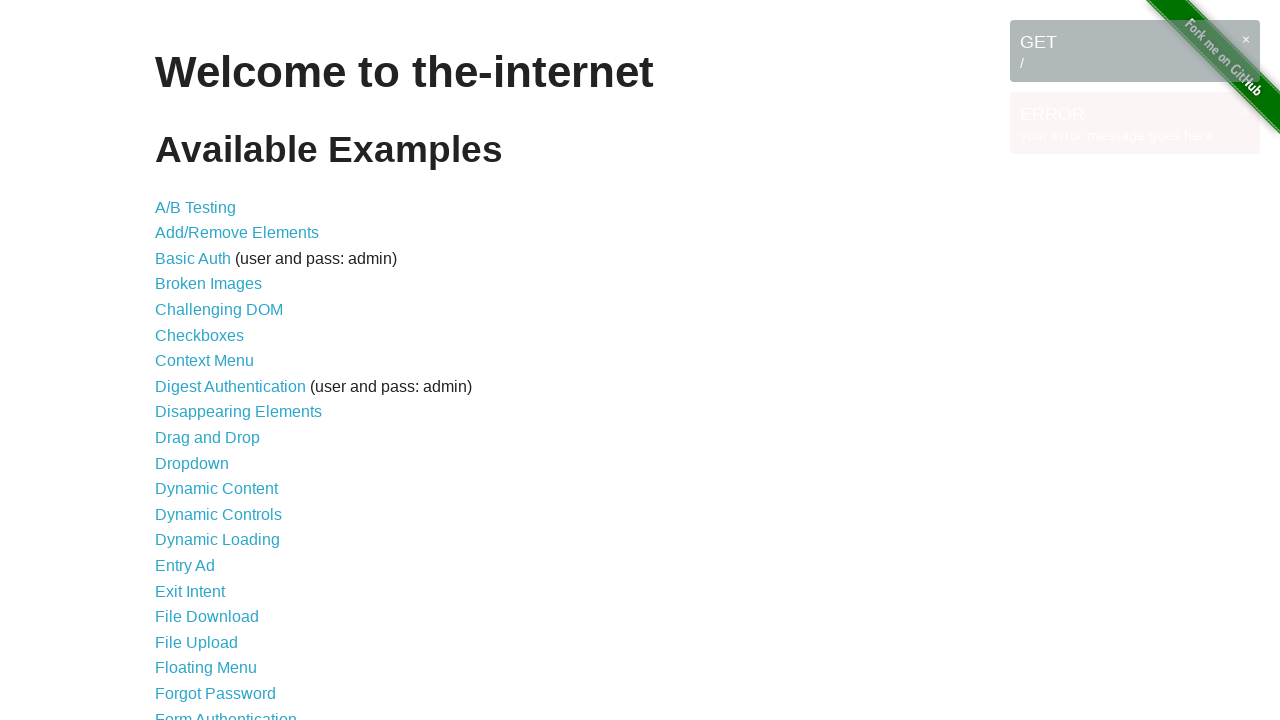

Displayed notice growl notification
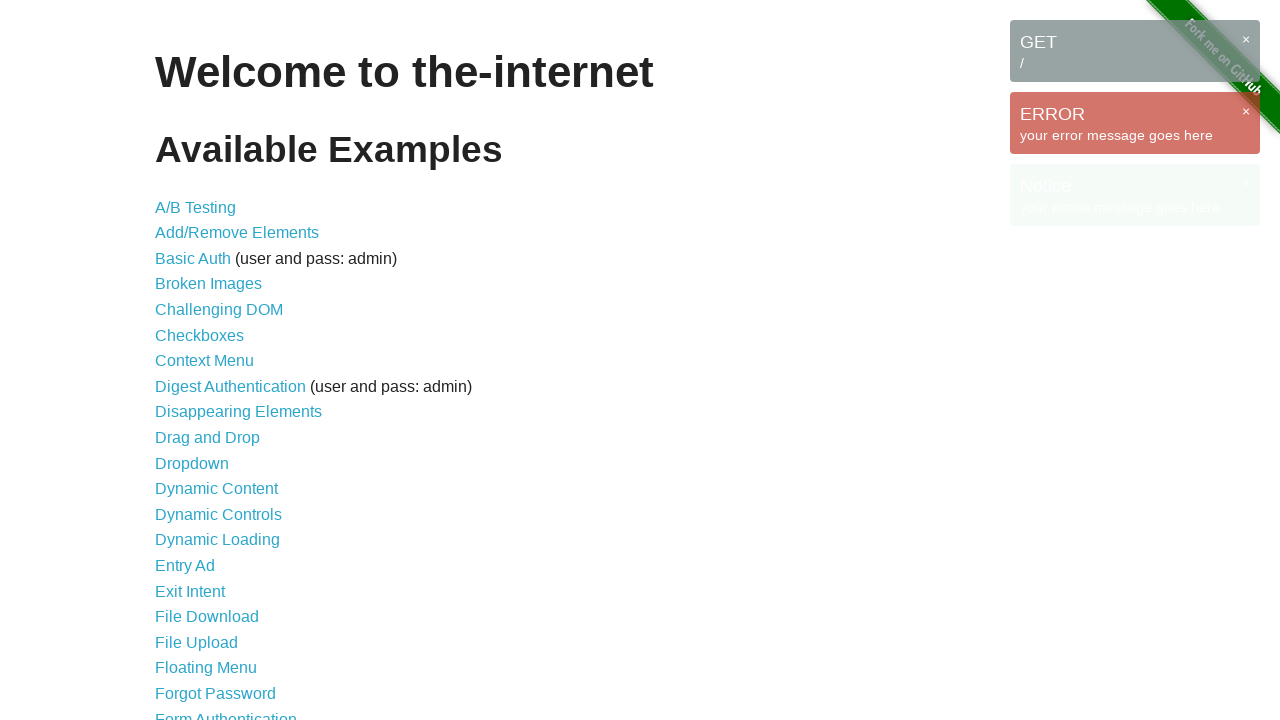

Displayed warning growl notification
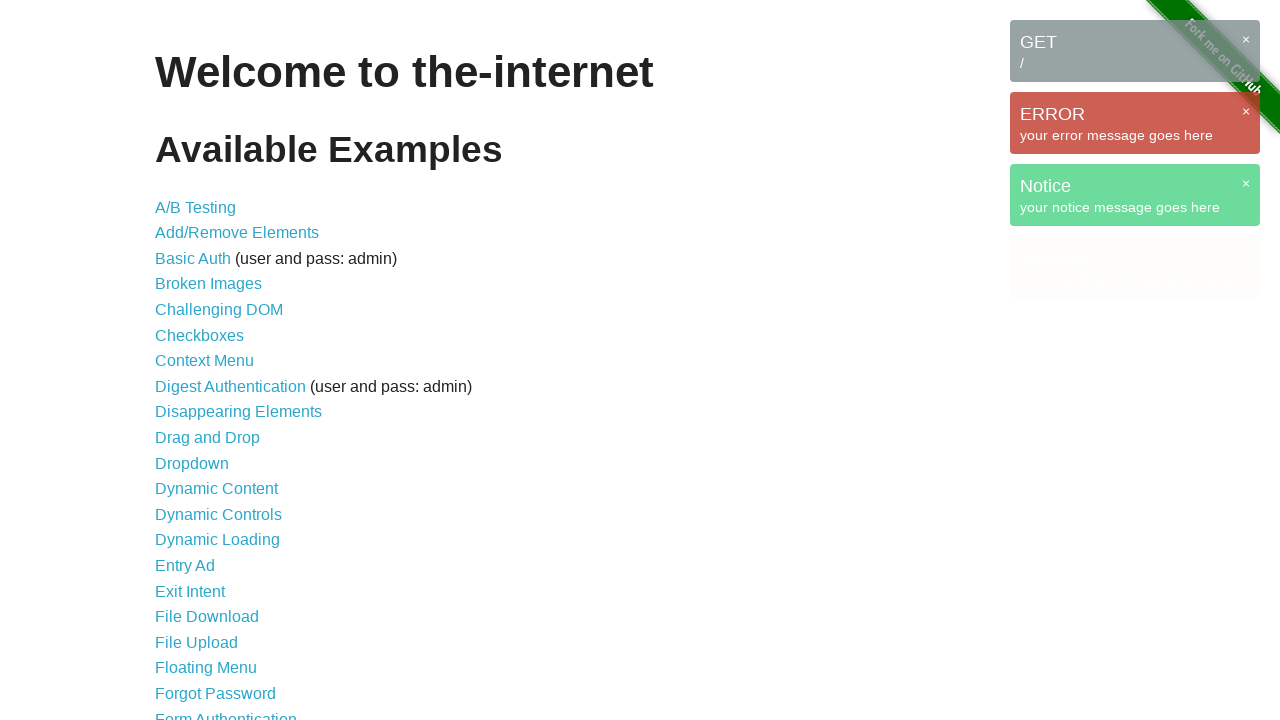

Waited to observe all growl notifications
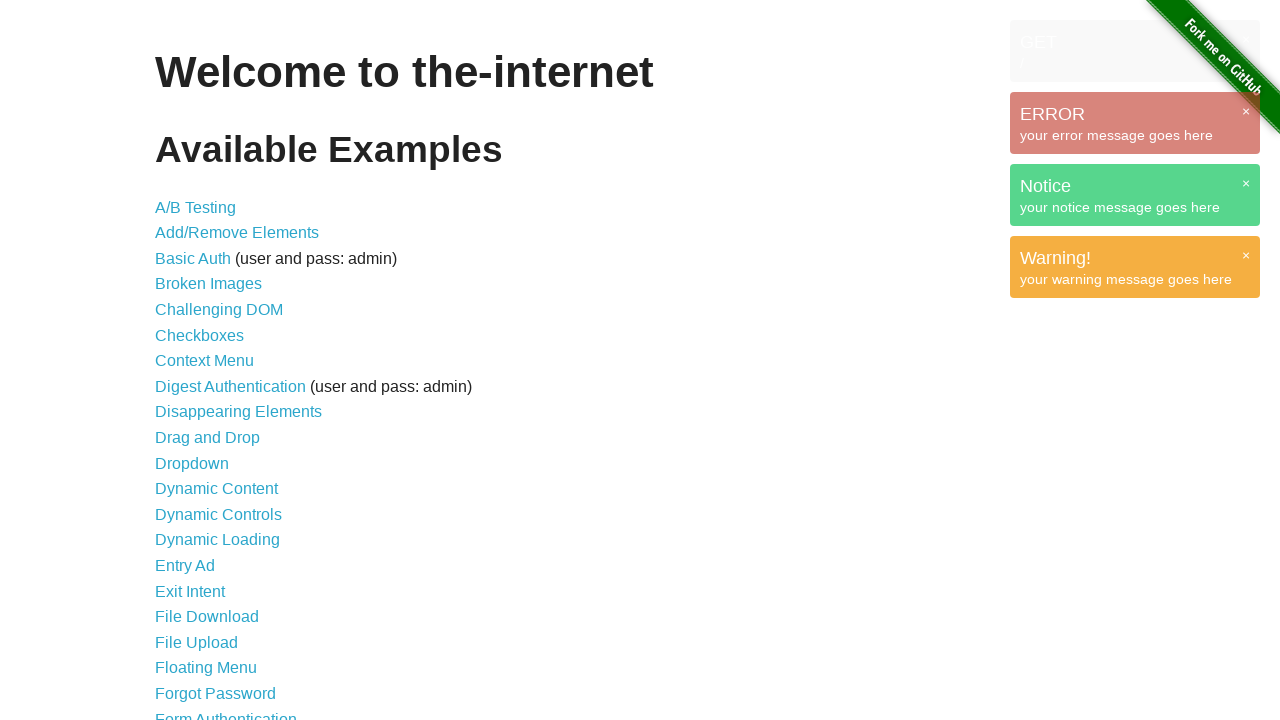

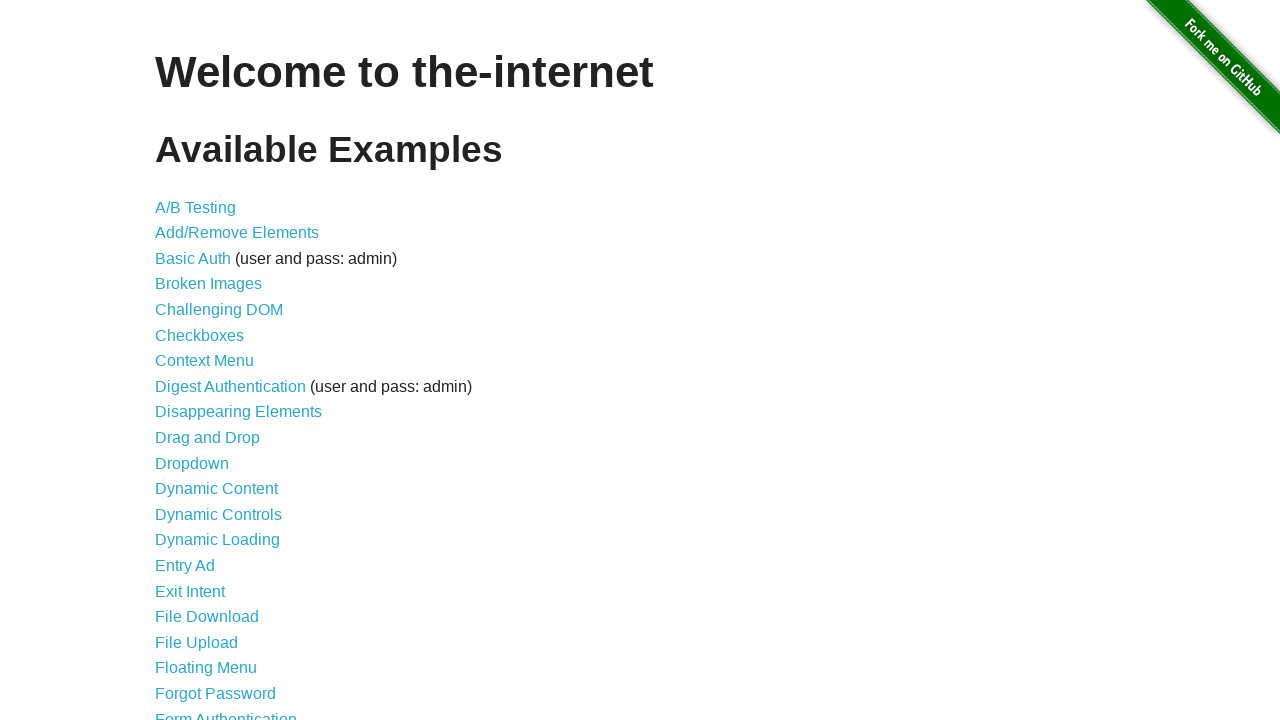